Tests dynamic loading functionality by clicking a start button and verifying that "Hello World!" text appears after loading completes

Starting URL: https://automationfc.github.io/dynamic-loading/

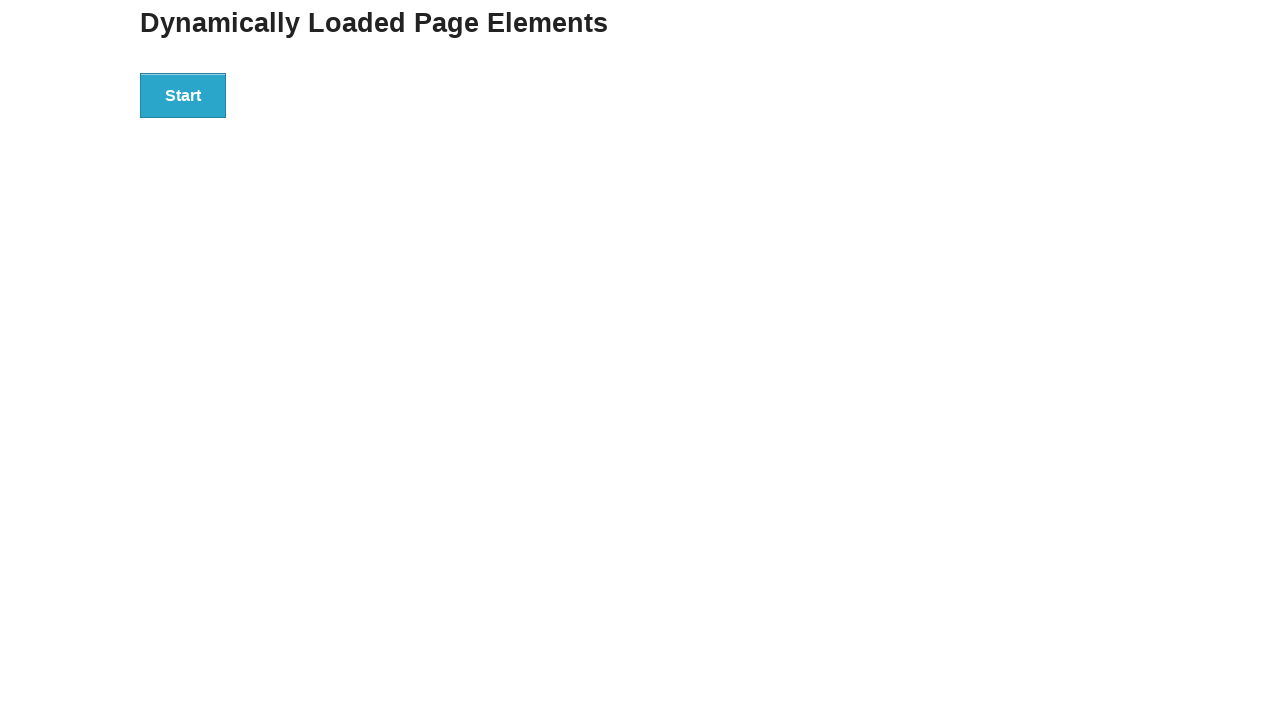

Navigated to dynamic loading test page
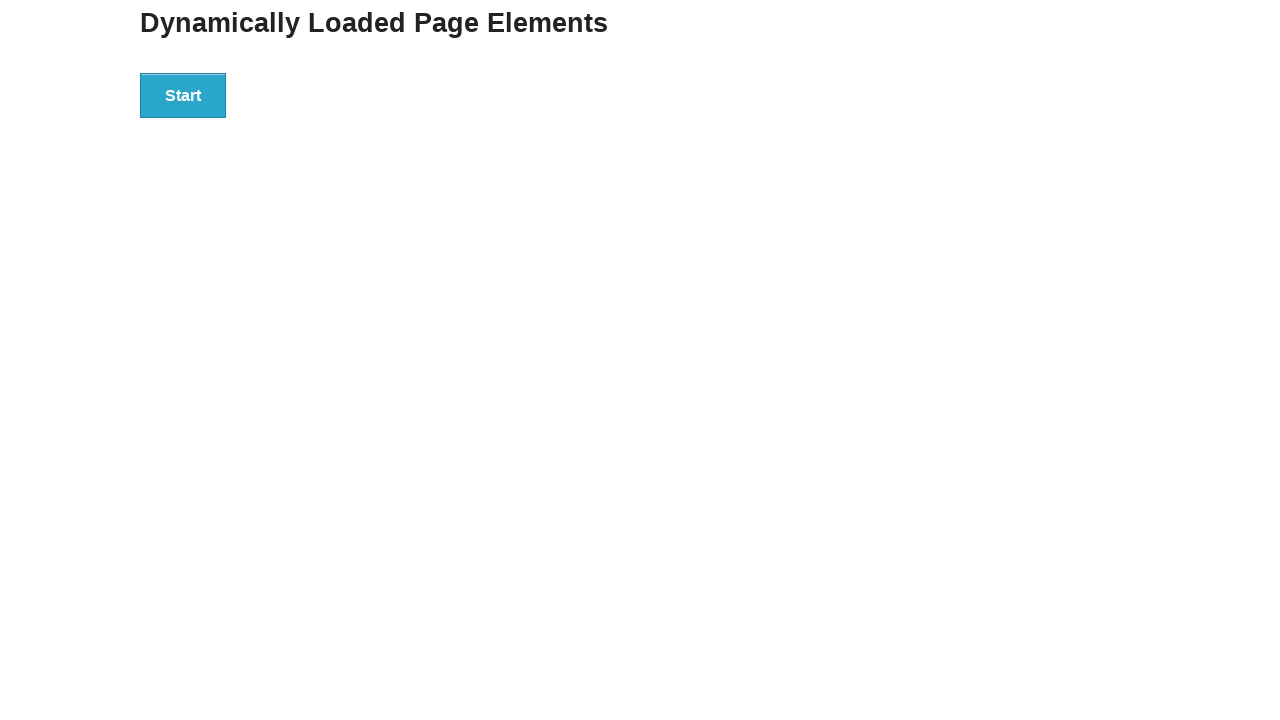

Clicked start button to trigger dynamic loading at (183, 95) on xpath=//div[@id='start']/button
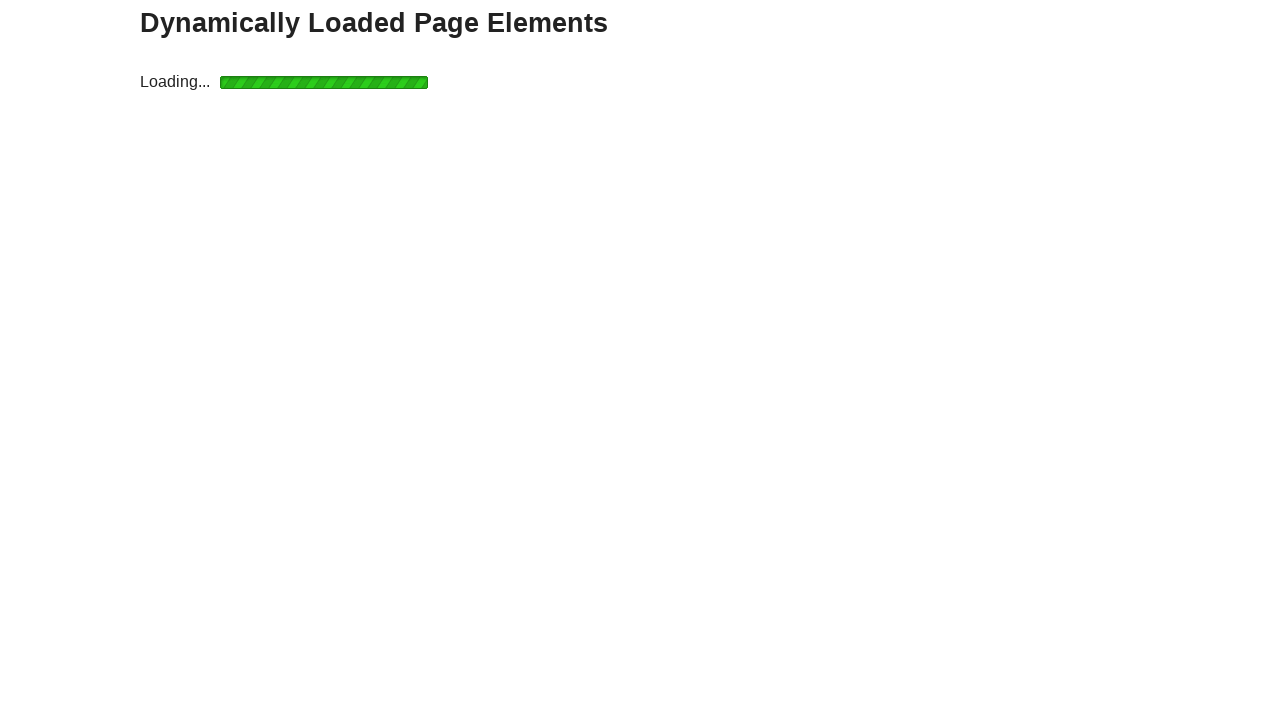

Finish text loaded after dynamic loading completed
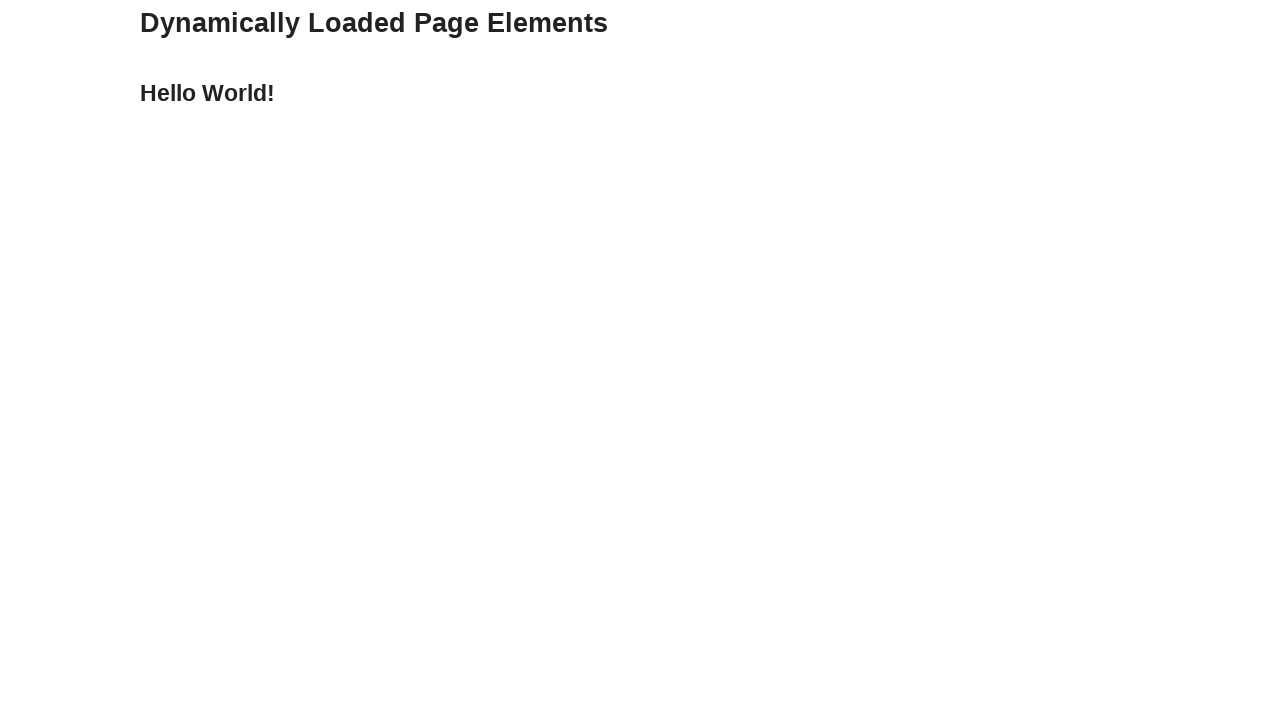

Retrieved finish text content
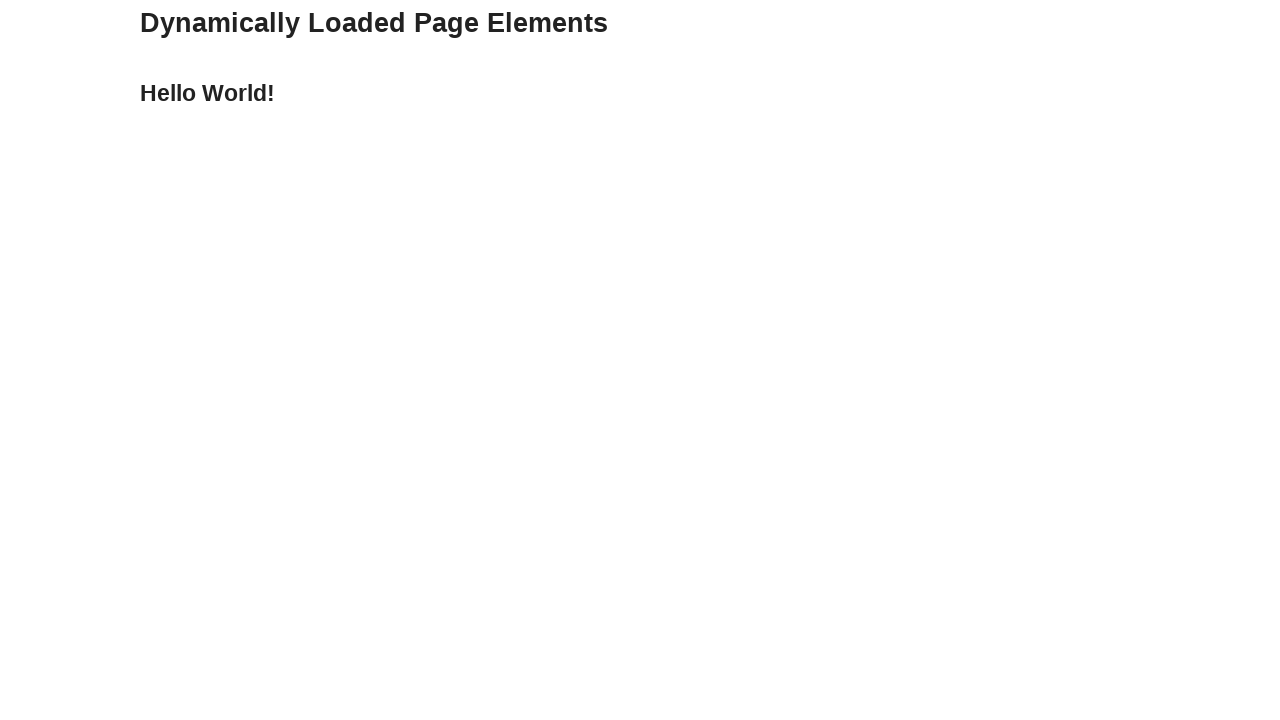

Verified that finish text equals 'Hello World!' - test passed
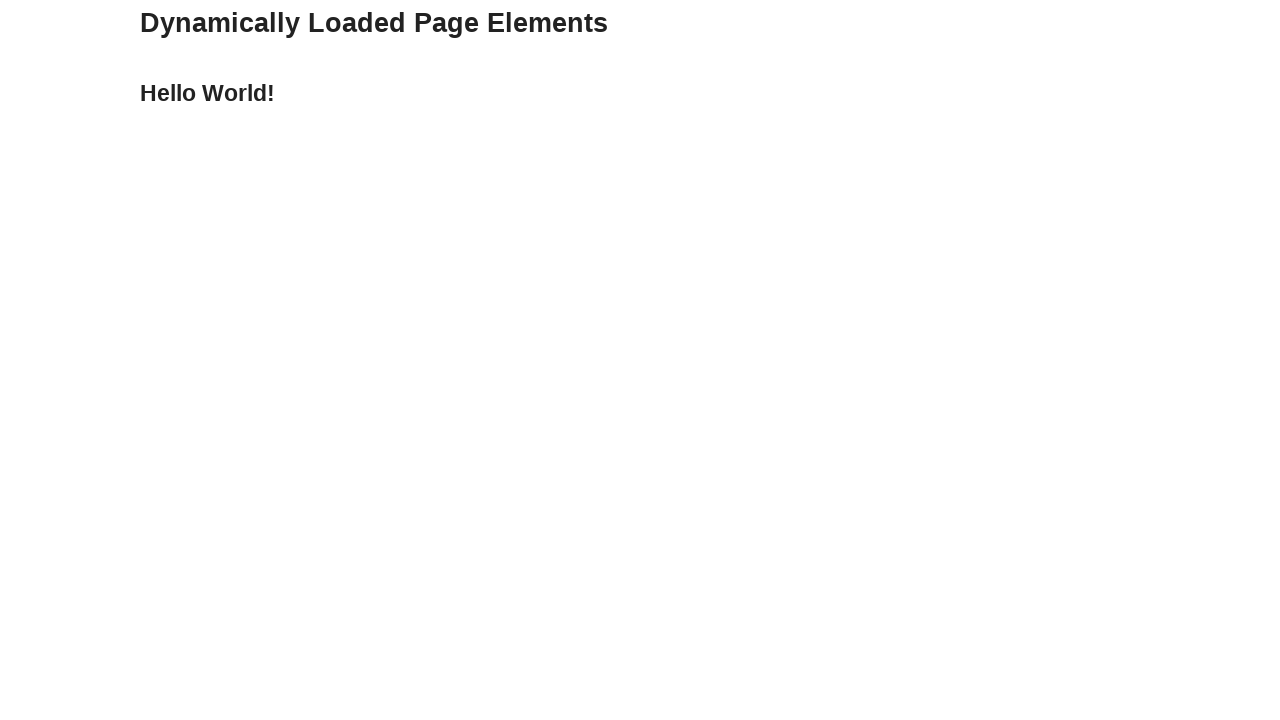

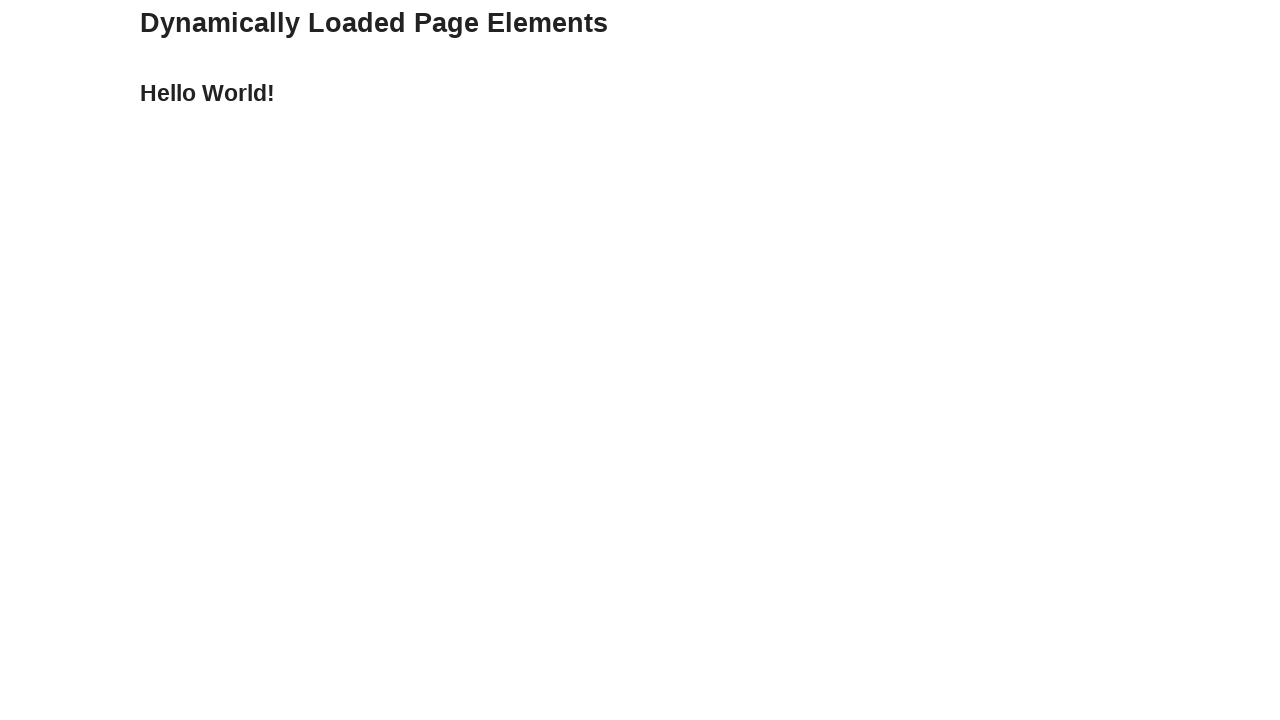